Tests nested iframe navigation by clicking on "Nested Frames" link, switching into the top frame, then into the middle frame, and verifying the content text is accessible.

Starting URL: https://the-internet.herokuapp.com/

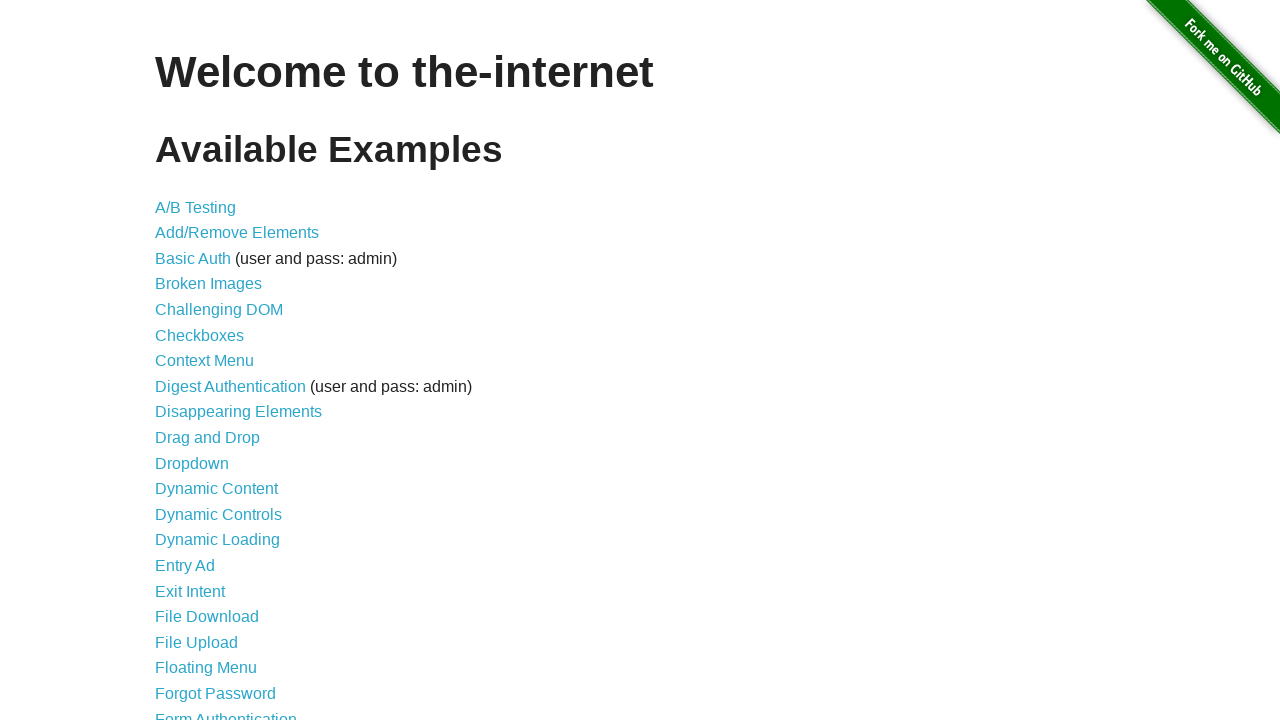

Clicked on 'Nested Frames' link at (210, 395) on text=Nested Frames
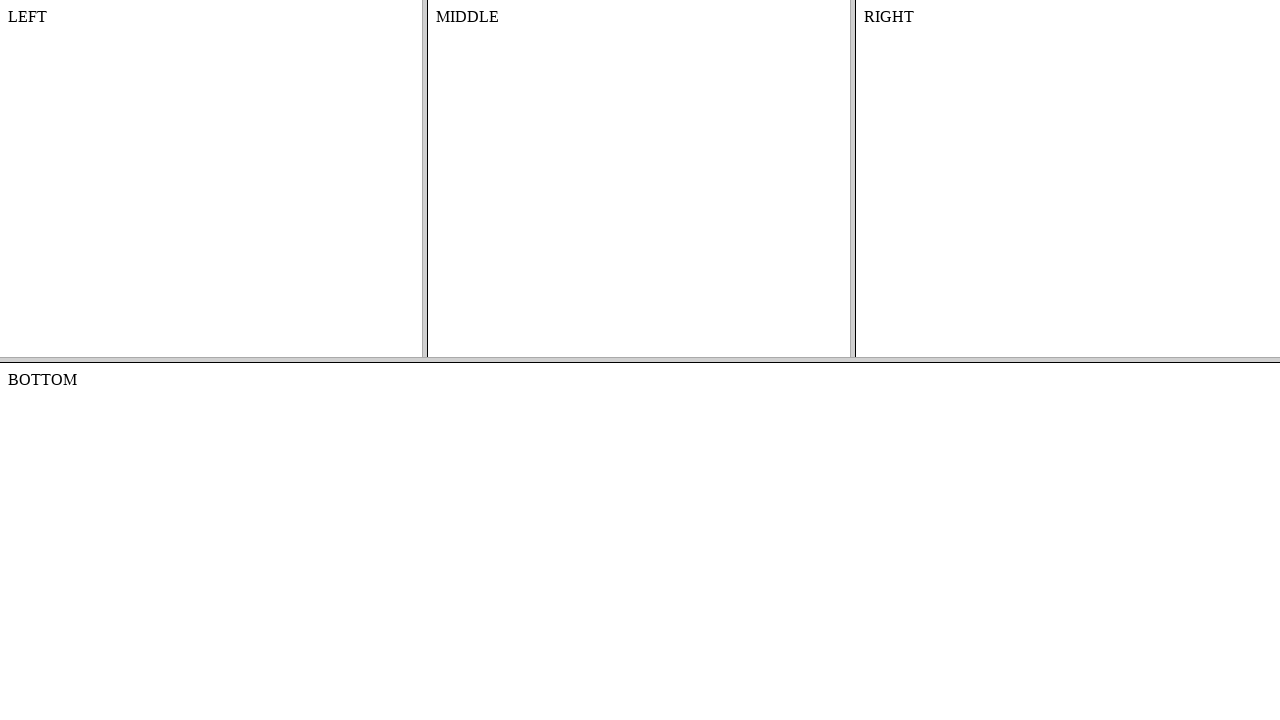

Located and switched to top frame
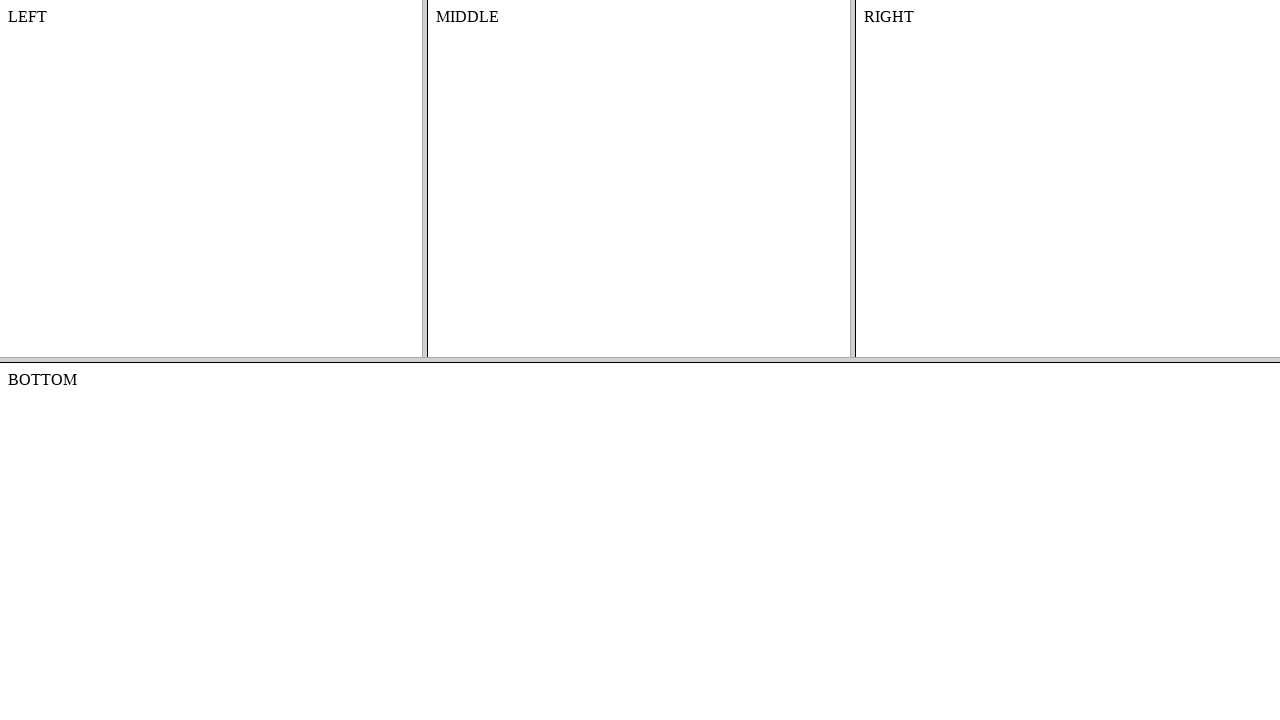

Located and switched to middle frame within top frame
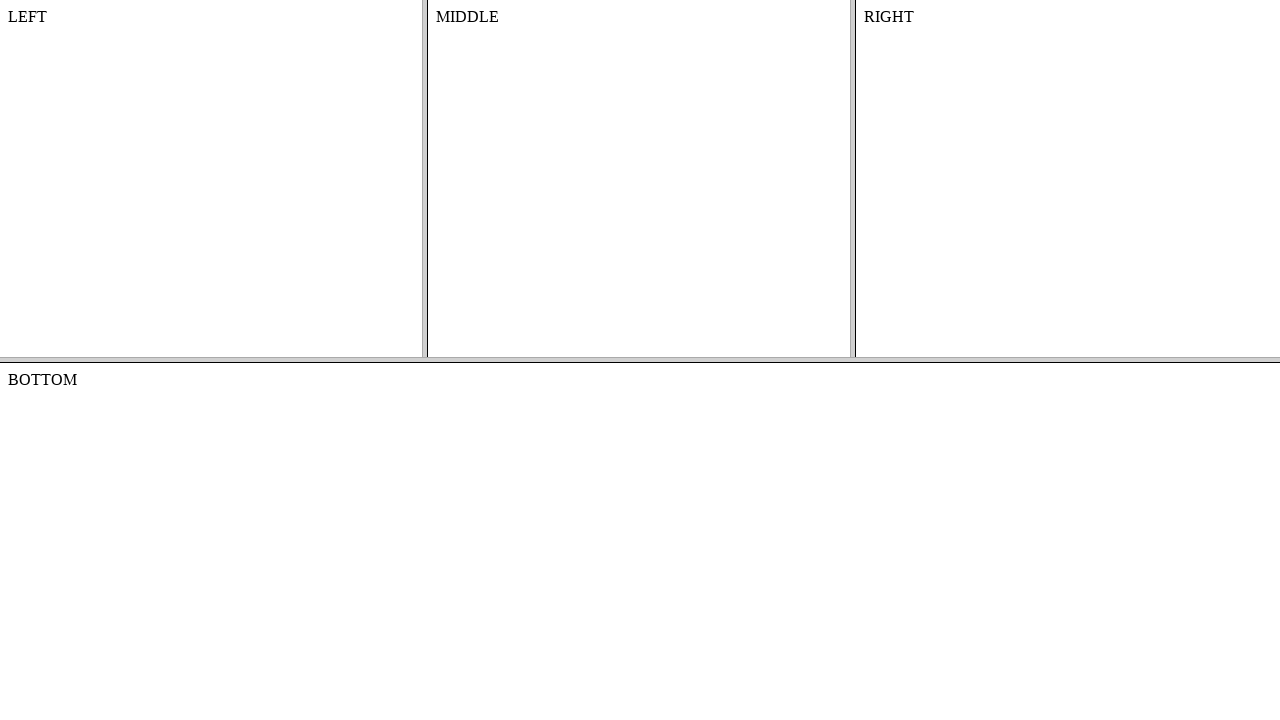

Waited for content element in middle frame to be available
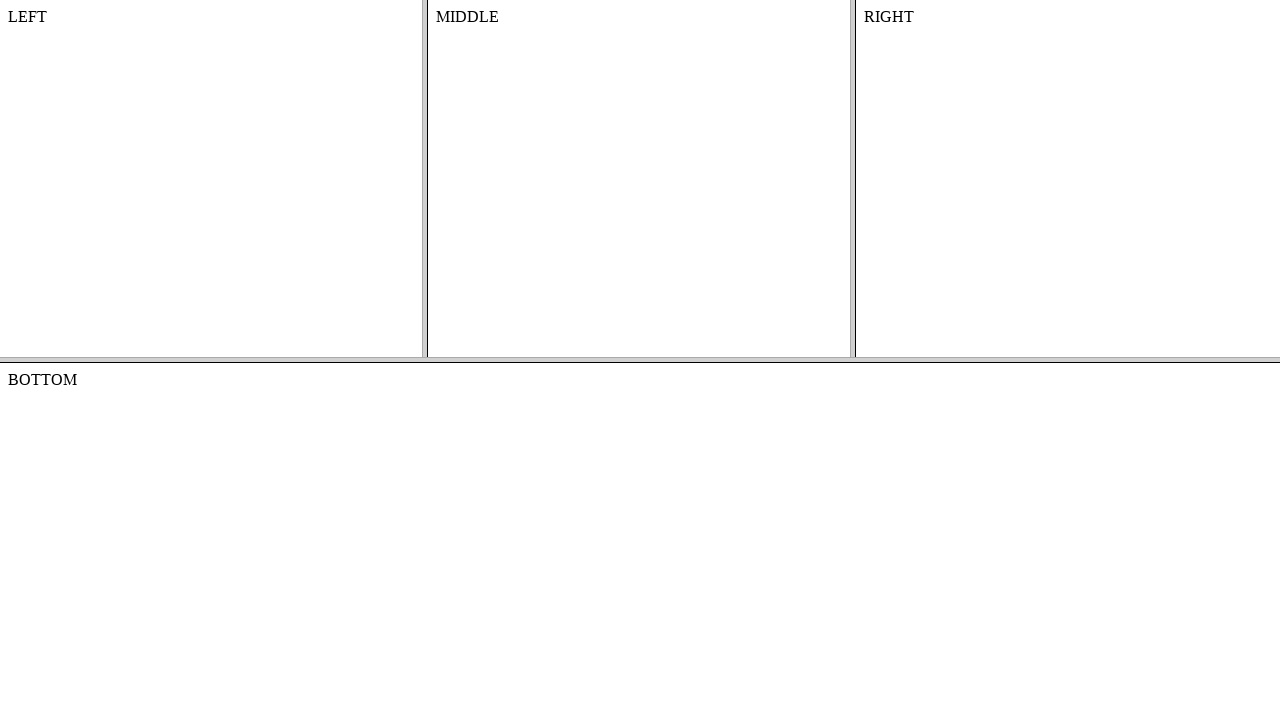

Retrieved text content from nested frame: 'MIDDLE'
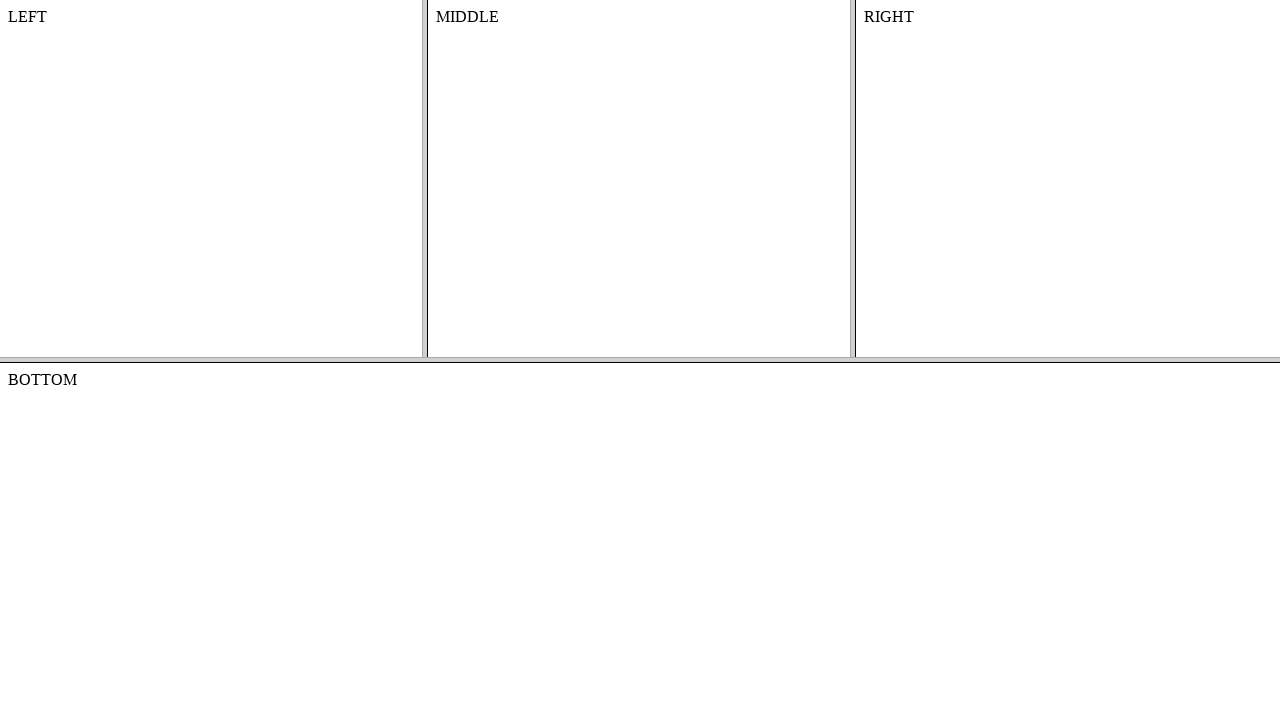

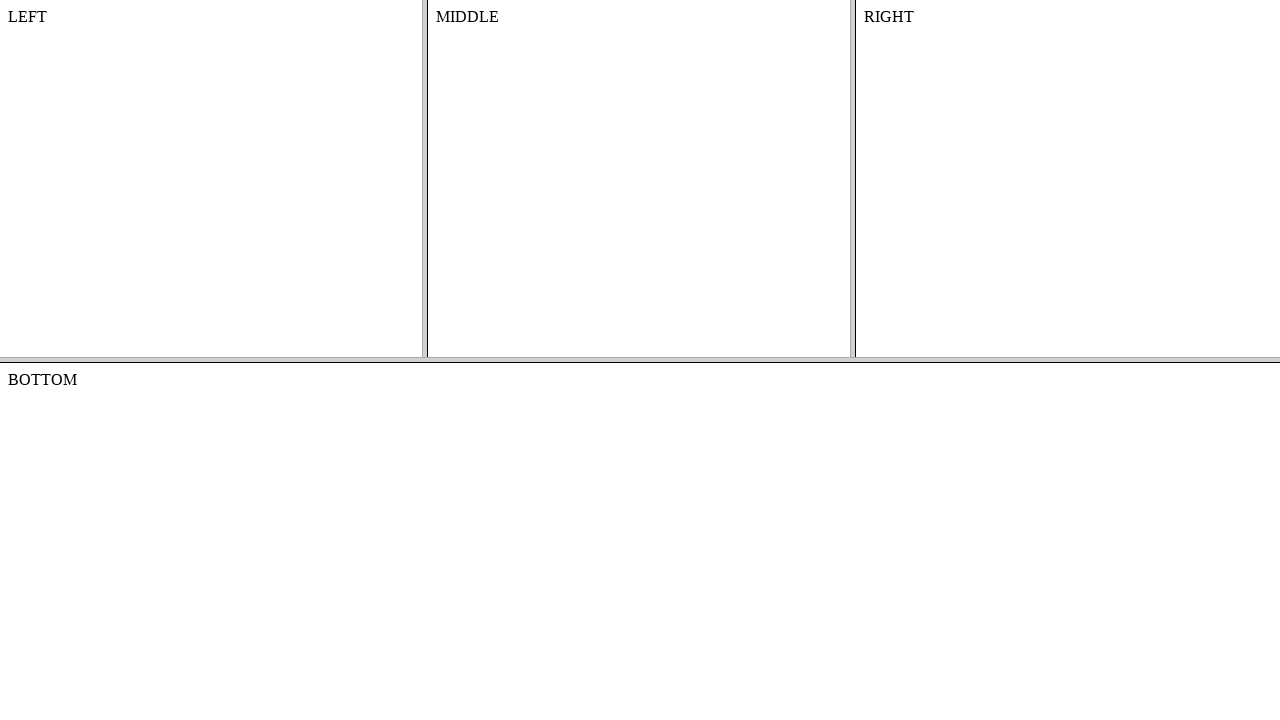